Tests Checkboxes page by verifying the second checkbox is checked

Starting URL: https://the-internet.herokuapp.com

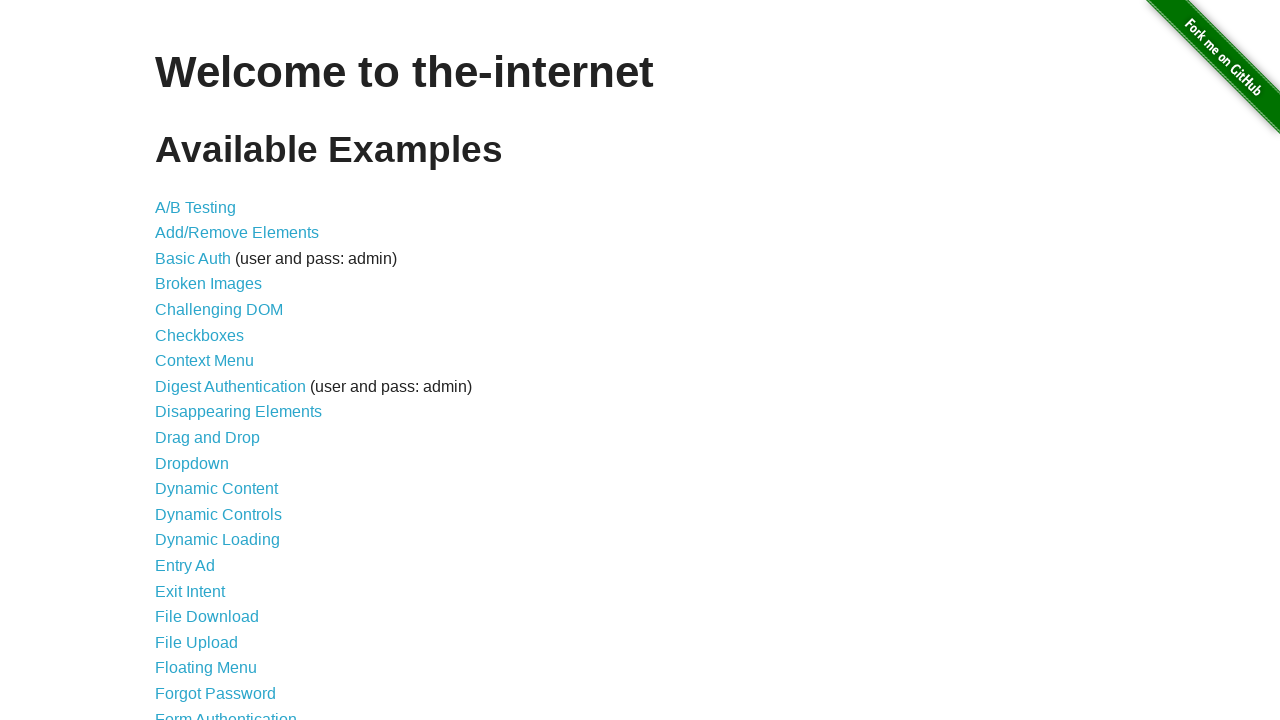

Clicked on Checkboxes link at (200, 335) on text=Checkboxes
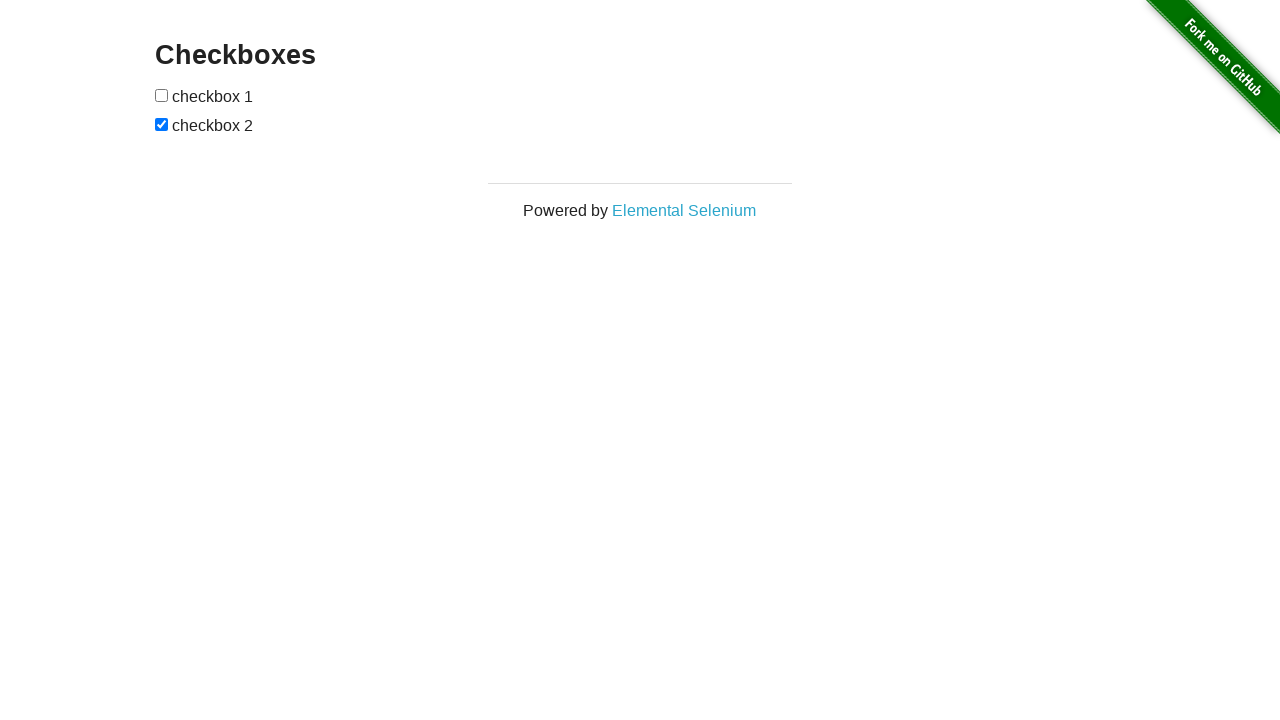

Checkboxes page loaded successfully
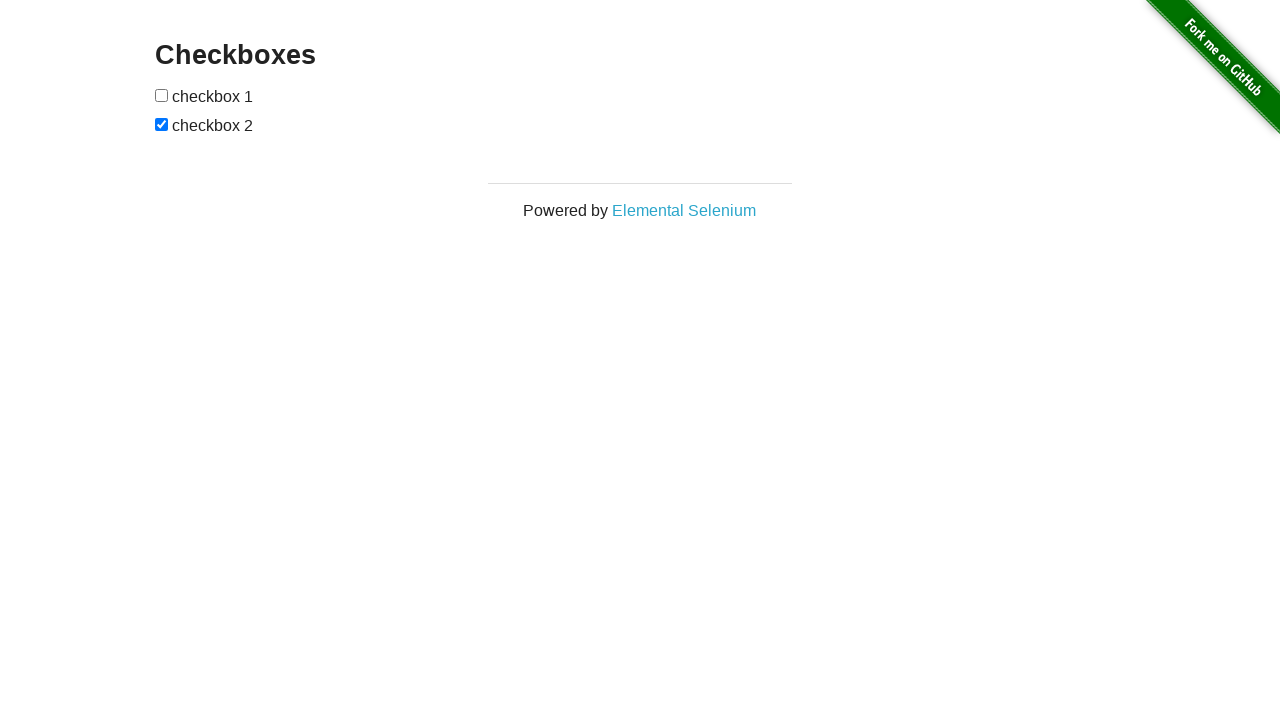

Second checkbox element is present on the page
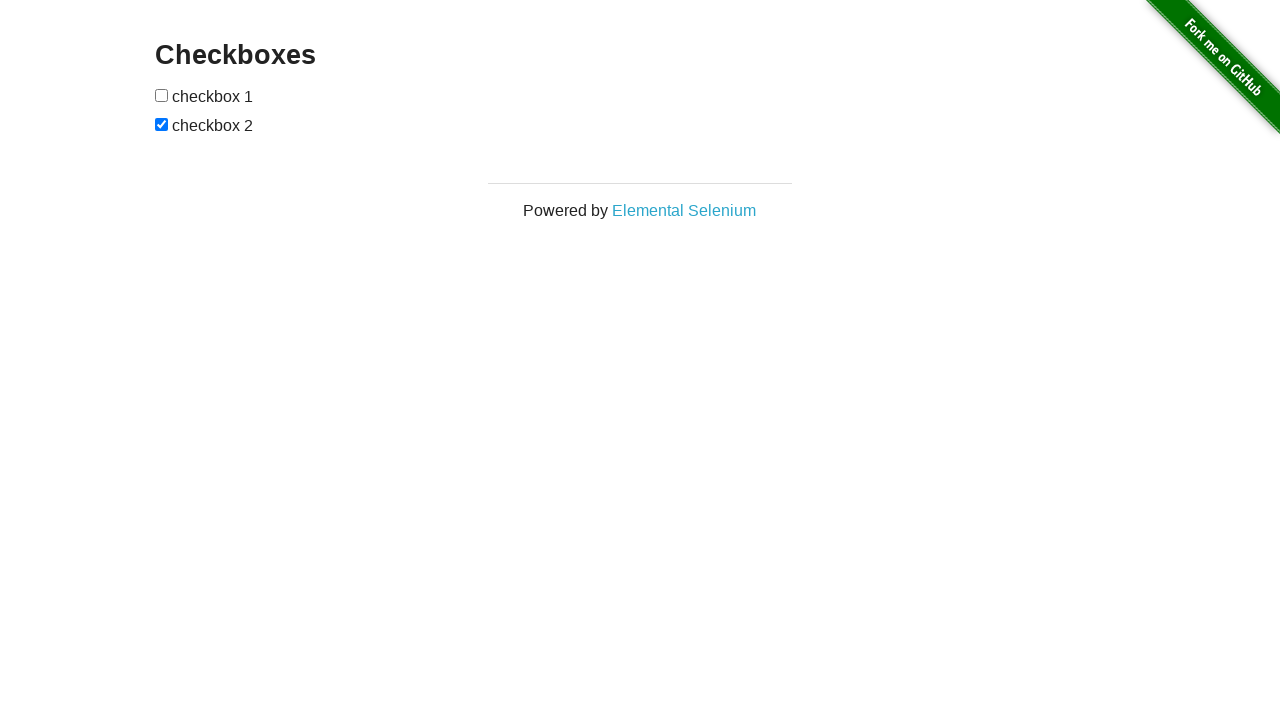

Verified that the second checkbox is checked
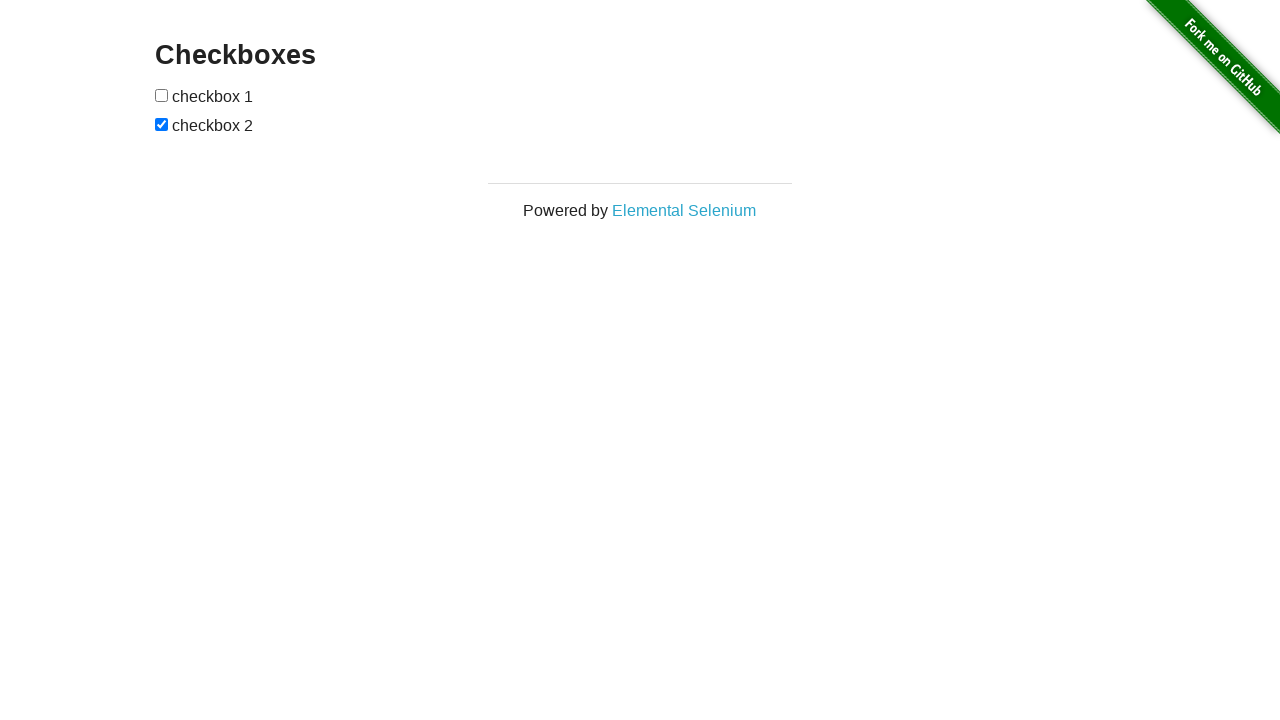

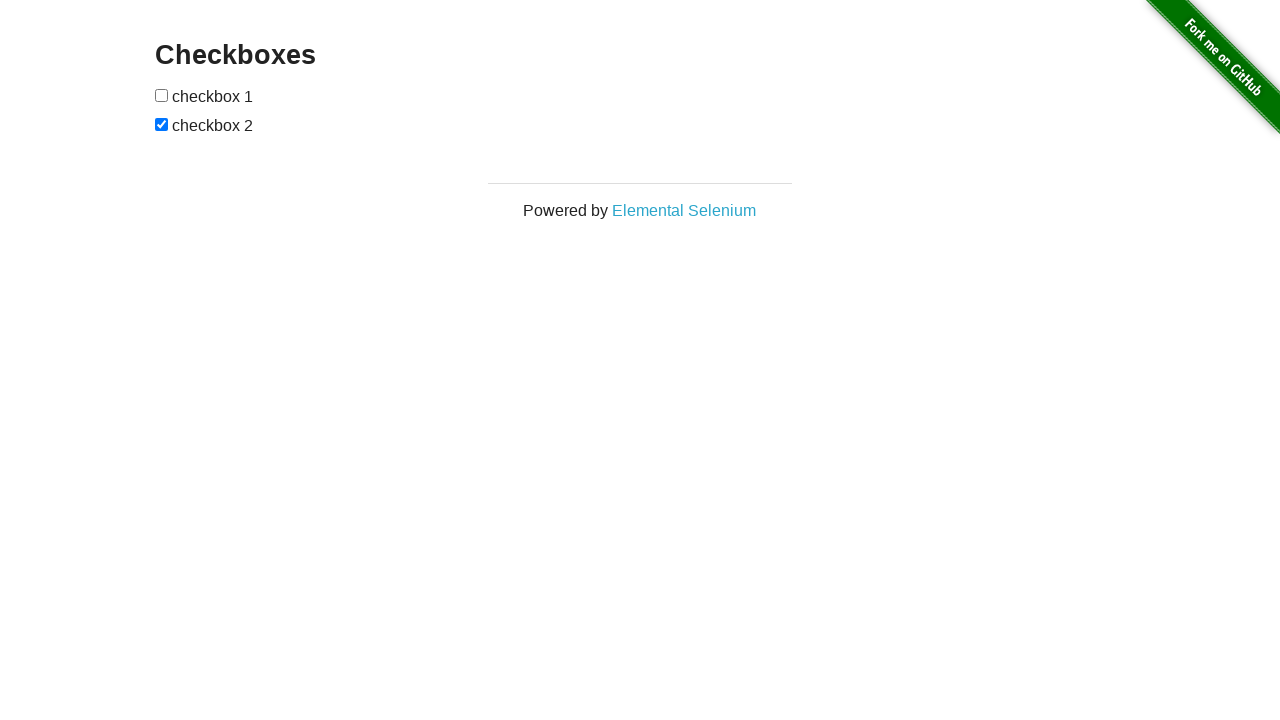